Clicks Team menu and verifies team member names using three separate assertions

Starting URL: http://www.99-bottles-of-beer.net/

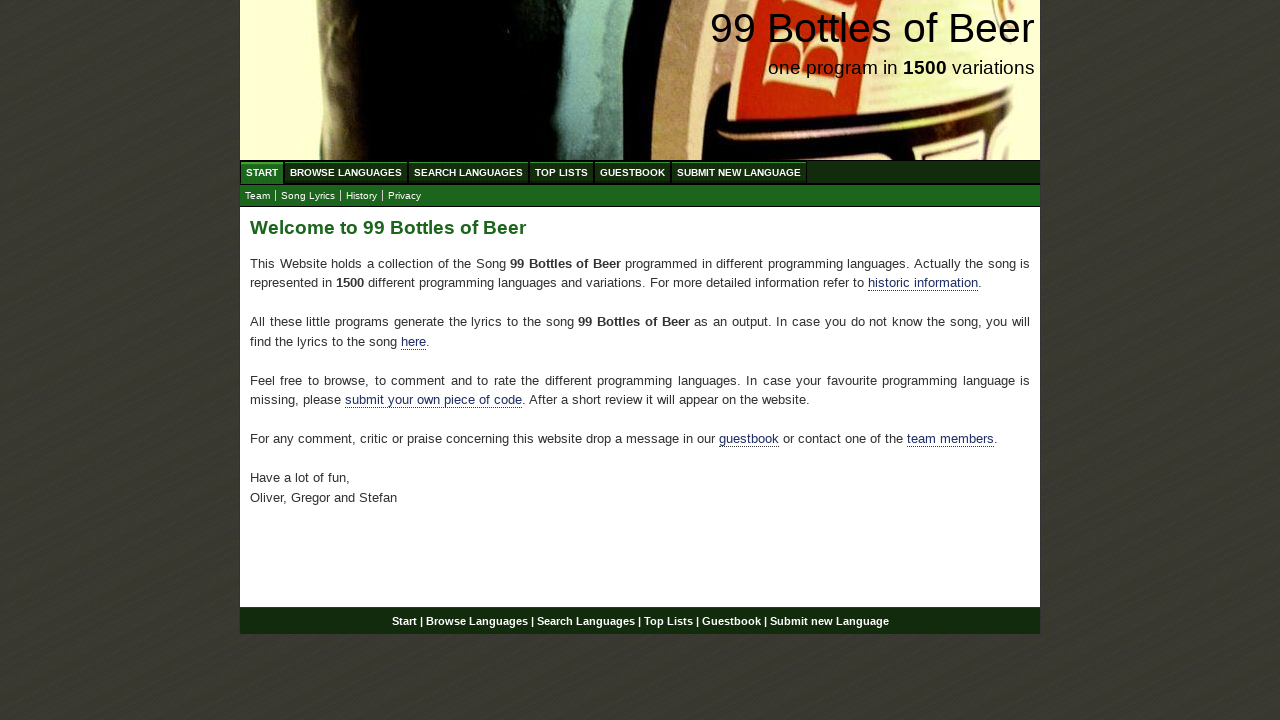

Clicked Team menu link at (258, 196) on xpath=//ul[@id='submenu']/li/a[@href='team.html']
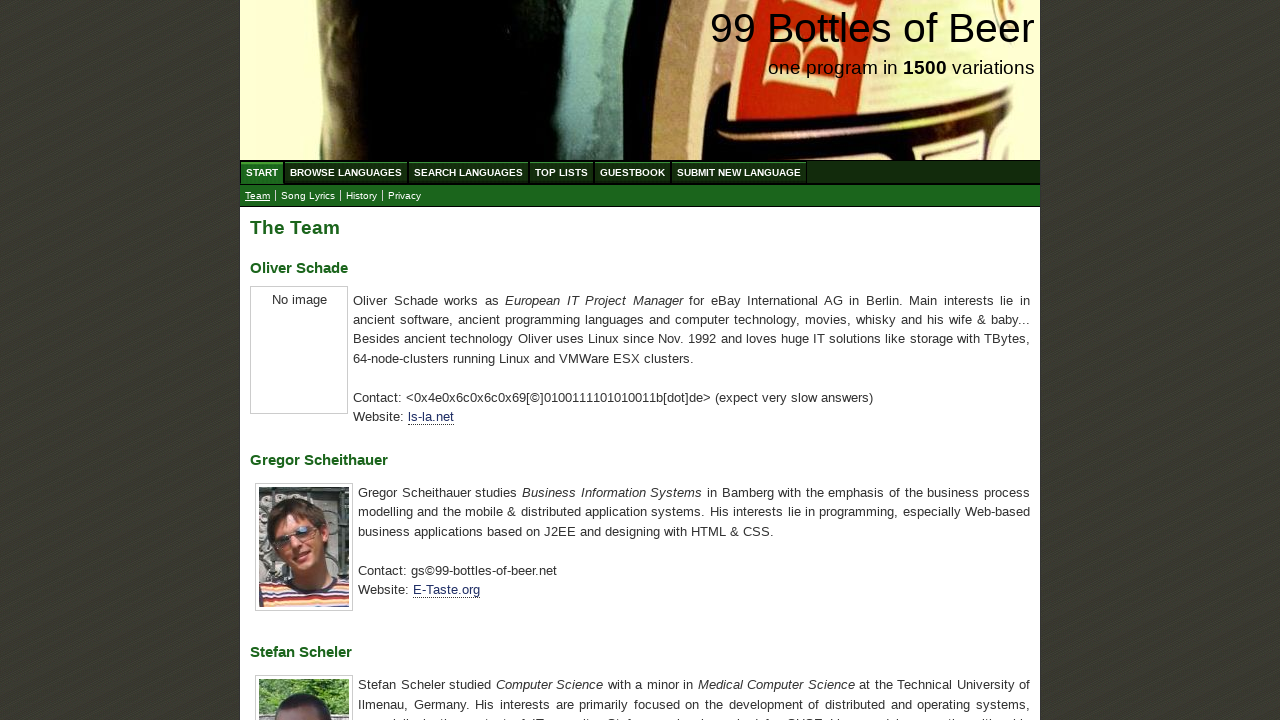

First team member name appeared
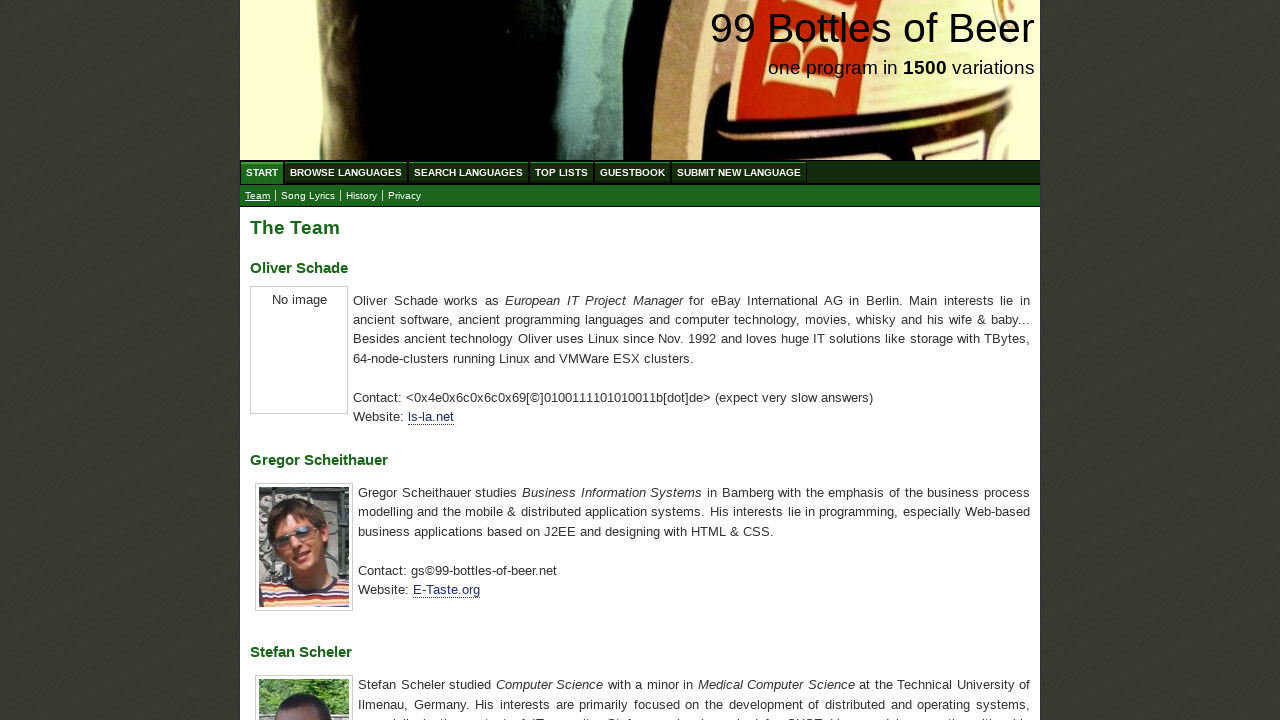

Second team member name appeared
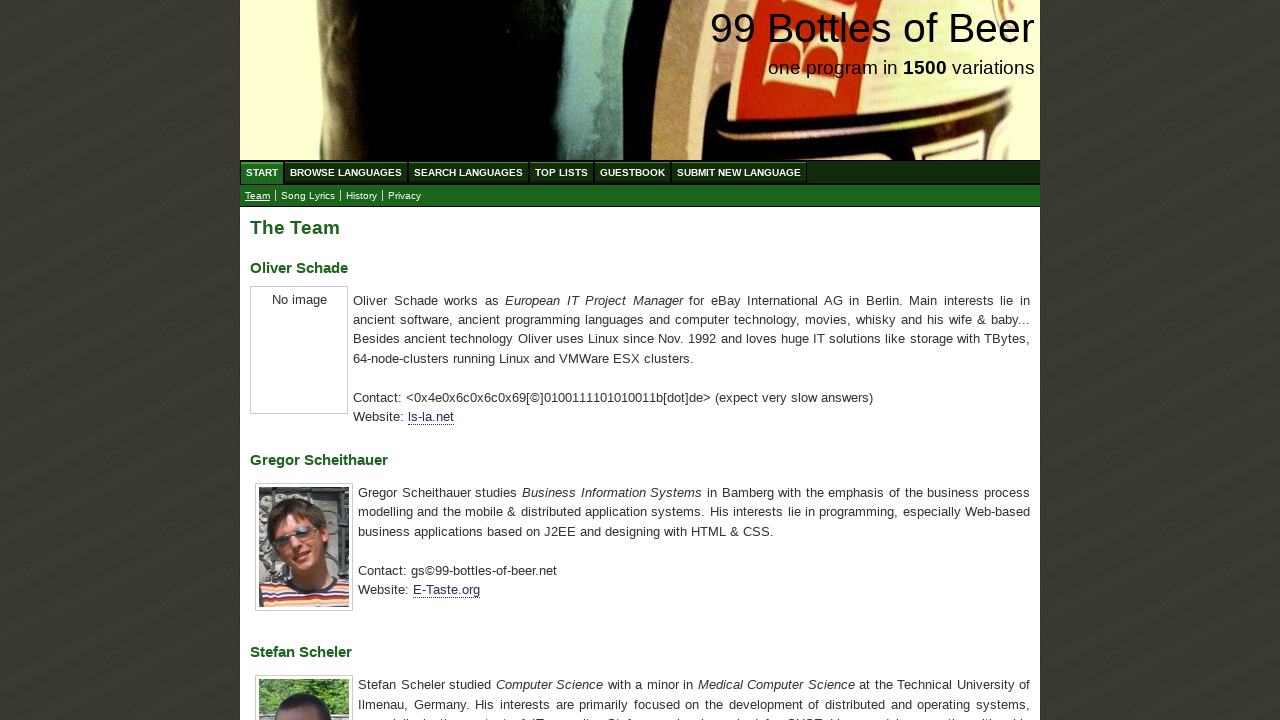

Third team member name appeared
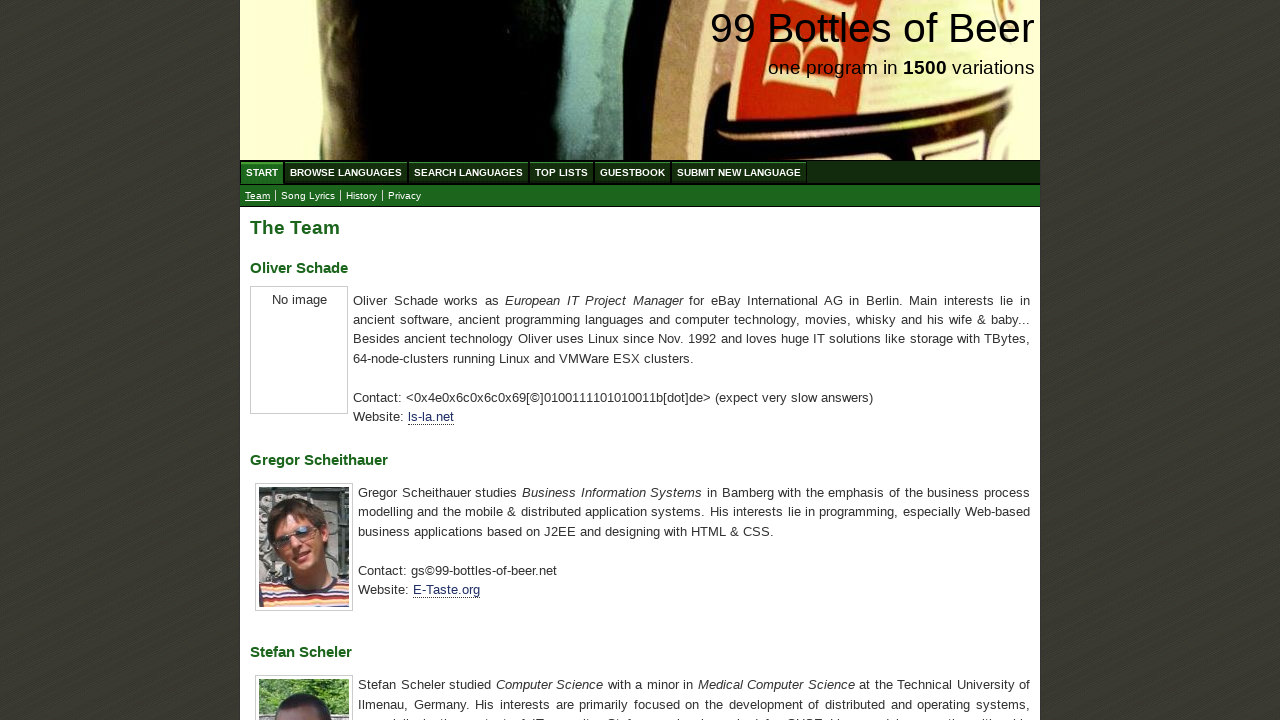

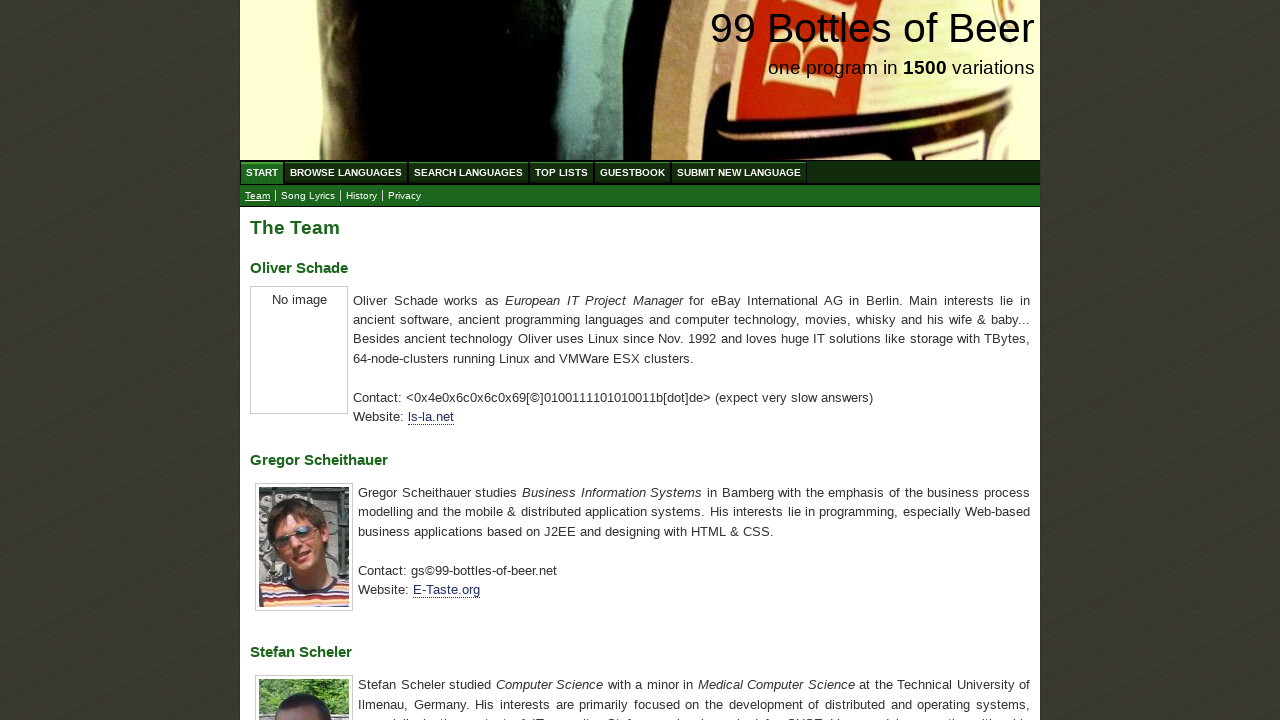